Tests the user registration flow on ParaBank by filling out the registration form with personal details, address information, and account credentials, then submitting the form.

Starting URL: https://parabank.parasoft.com/parabank/index.htm

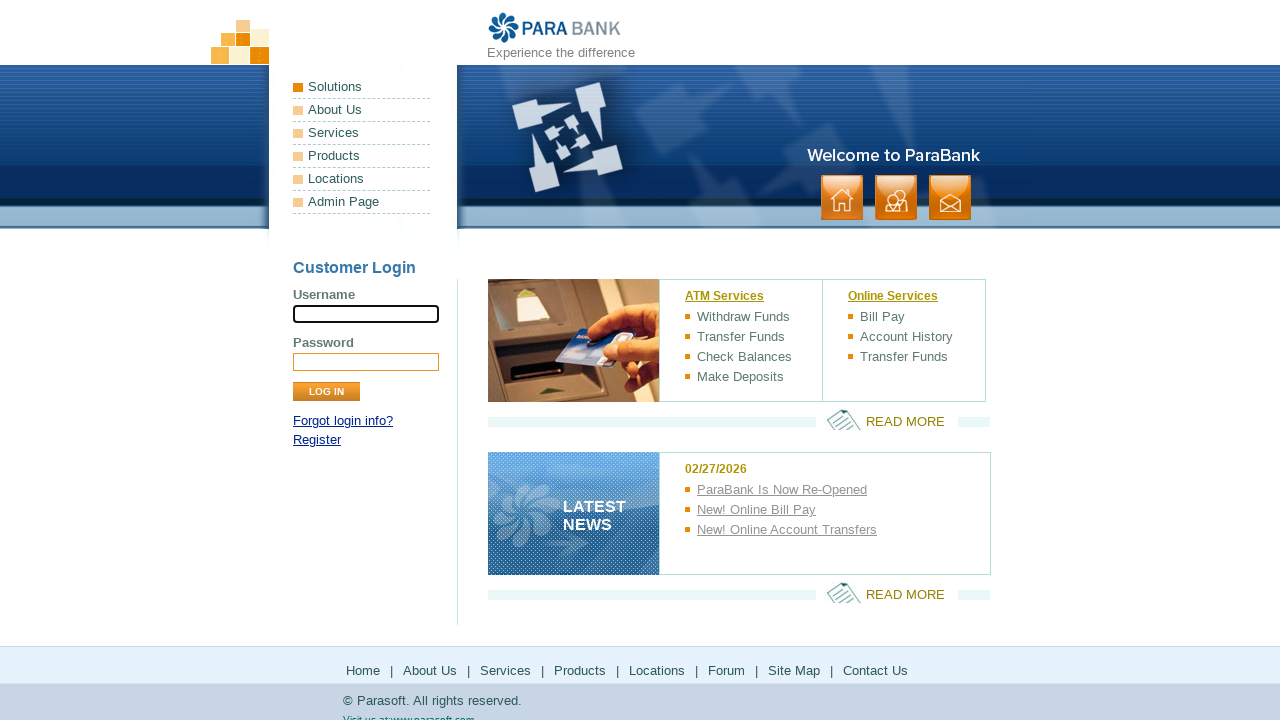

Clicked Register link to navigate to registration form at (317, 440) on text=Register
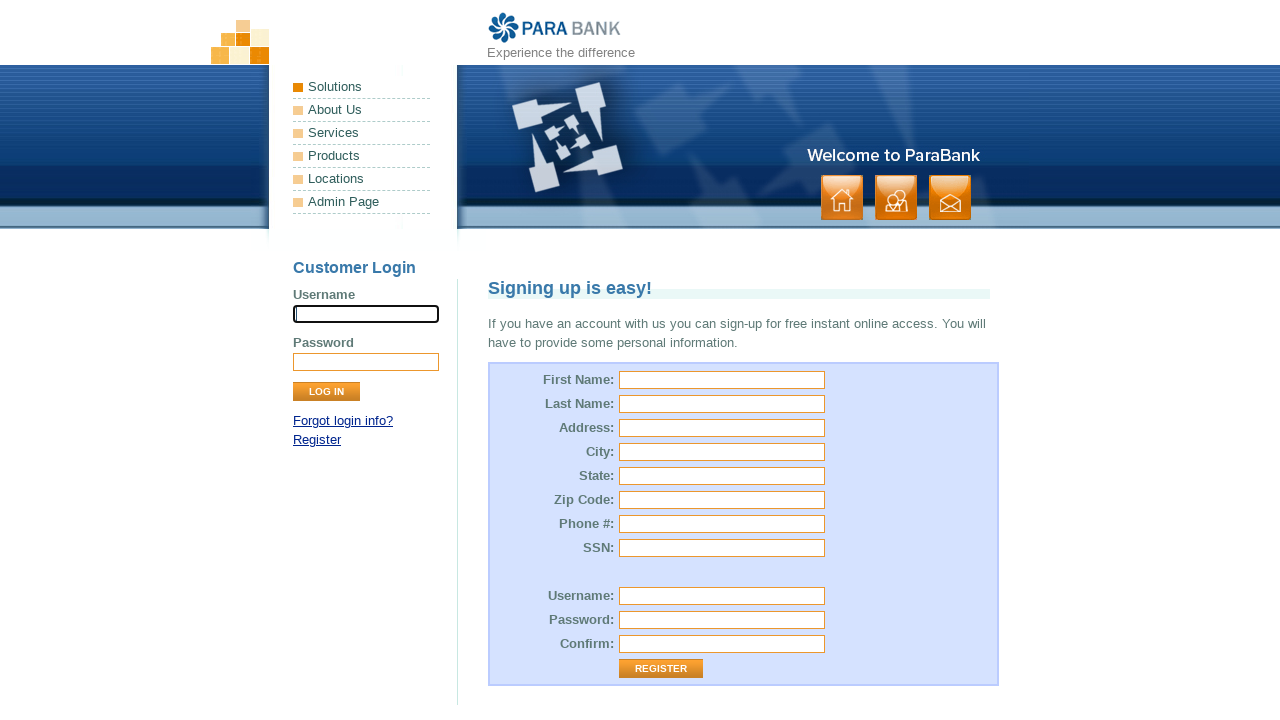

Filled first name field with 'Jennifer' on #customer\.firstName
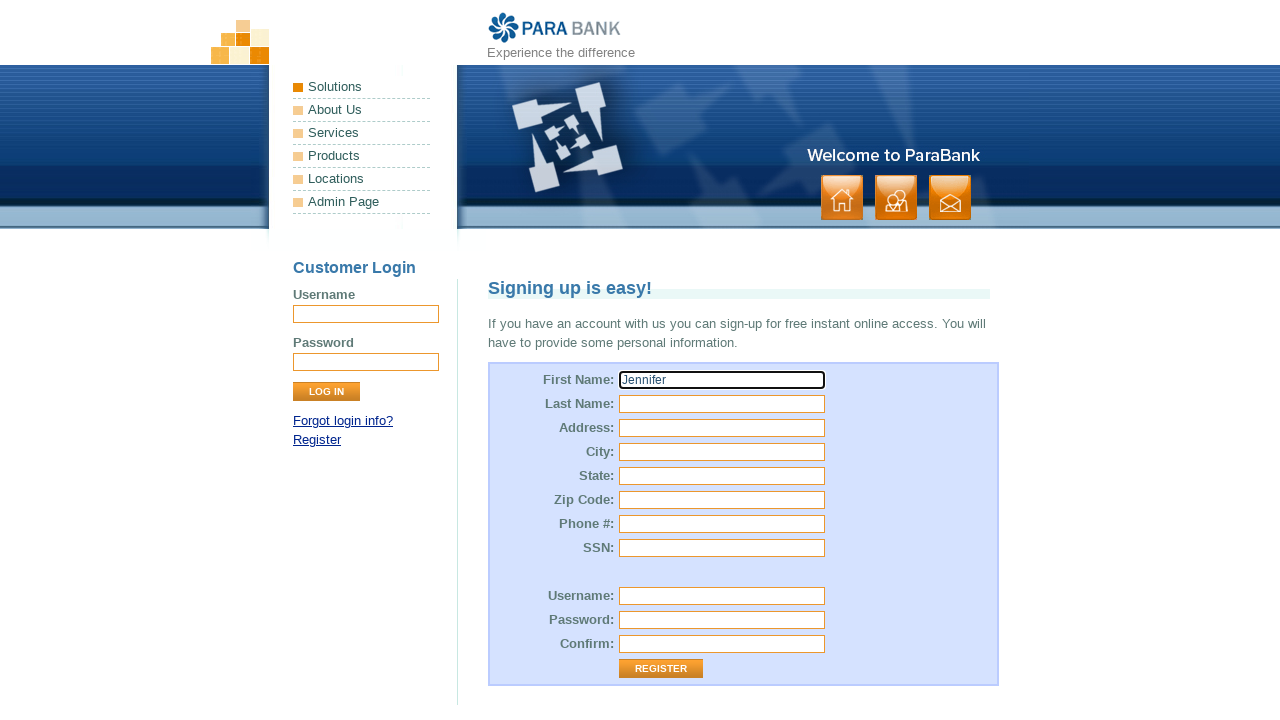

Filled last name field with 'Thompson' on #customer\.lastName
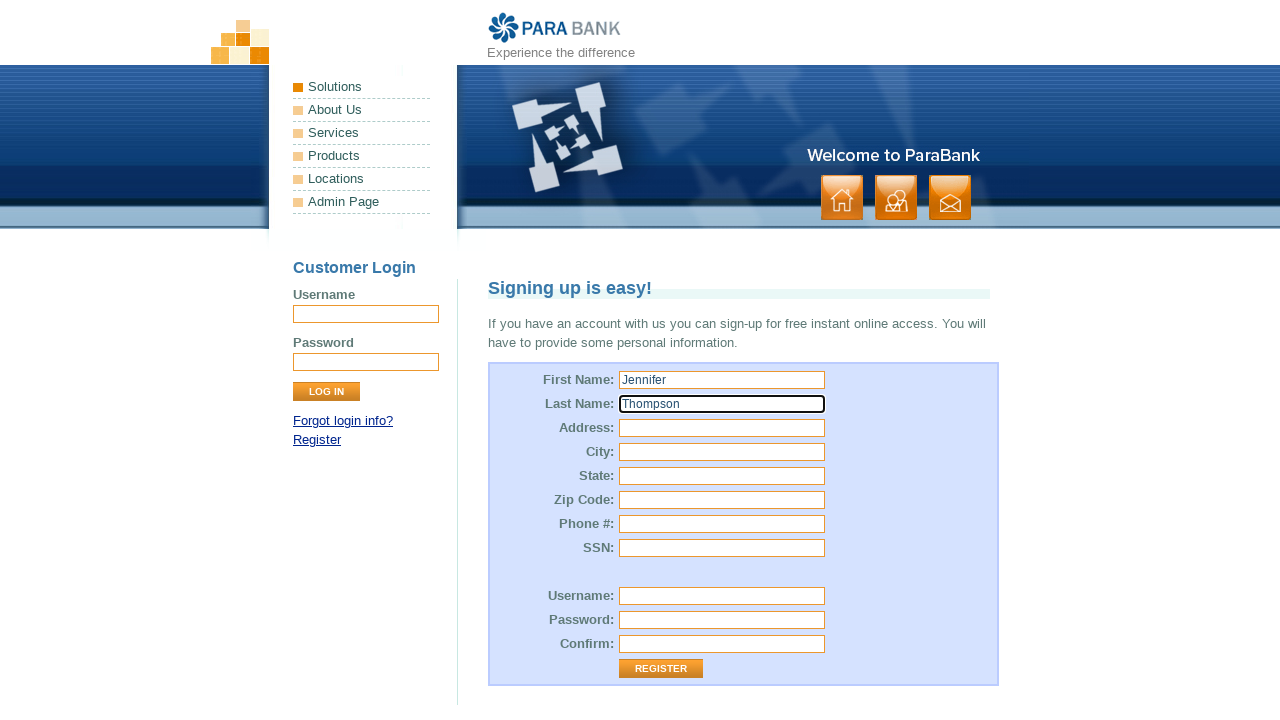

Filled street address with '125 Oak Avenue' on #customer\.address\.street
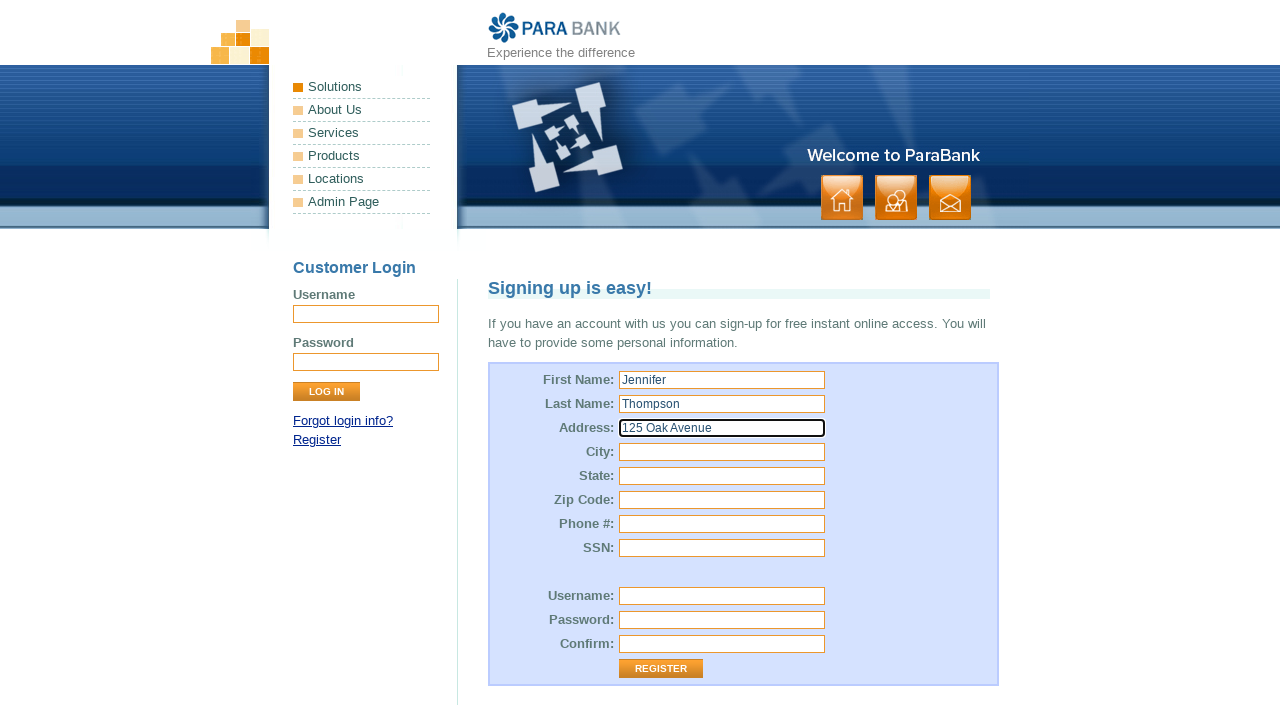

Filled city field with 'Springfield' on #customer\.address\.city
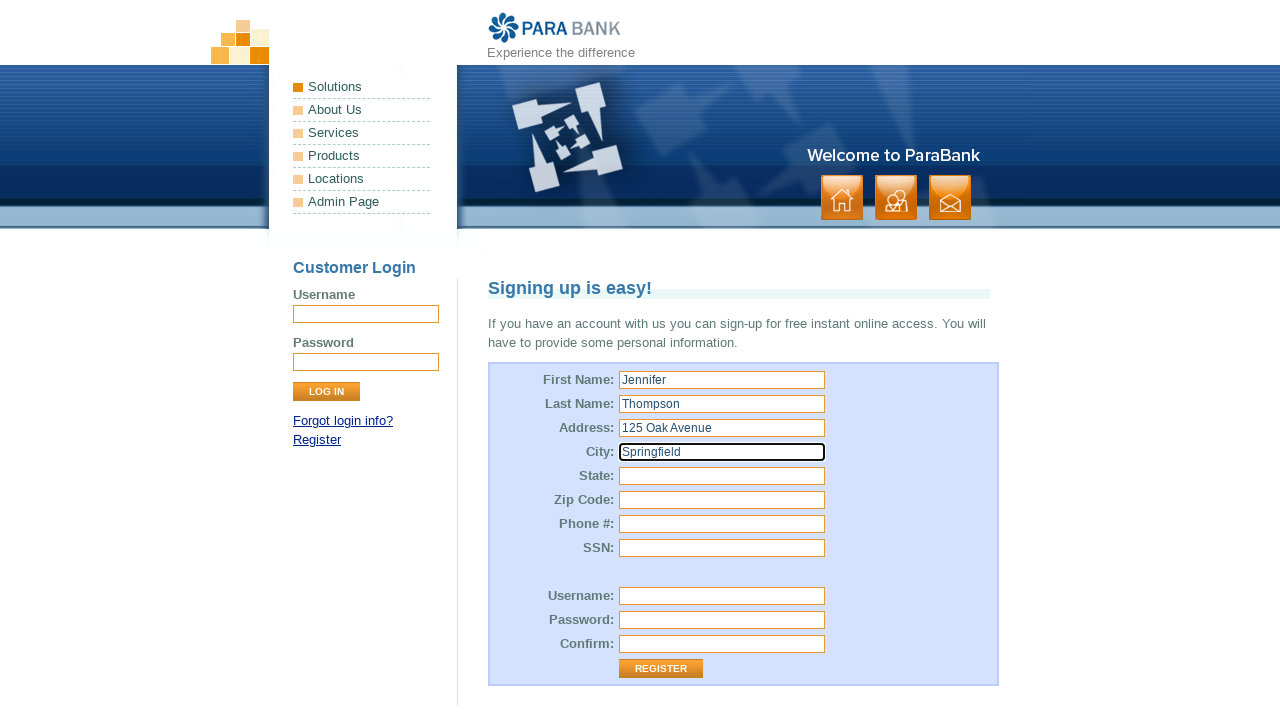

Filled state field with 'Illinois' on #customer\.address\.state
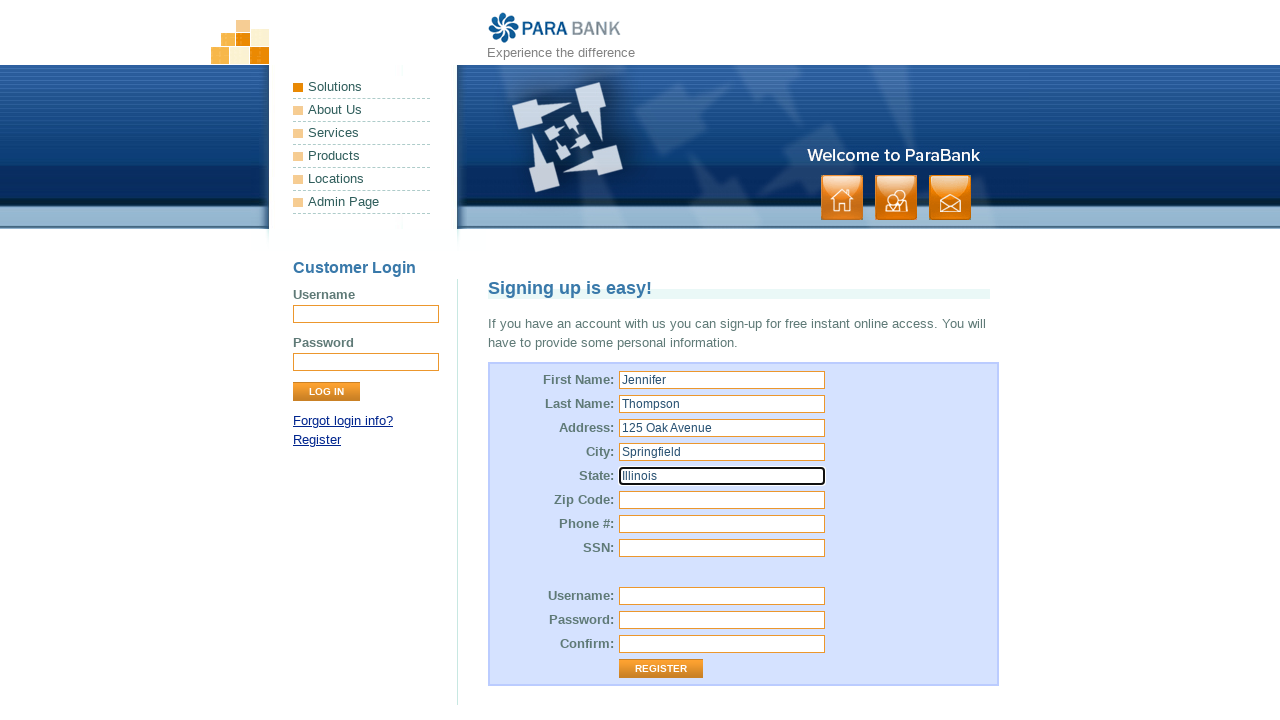

Filled zip code field with '62704' on #customer\.address\.zipCode
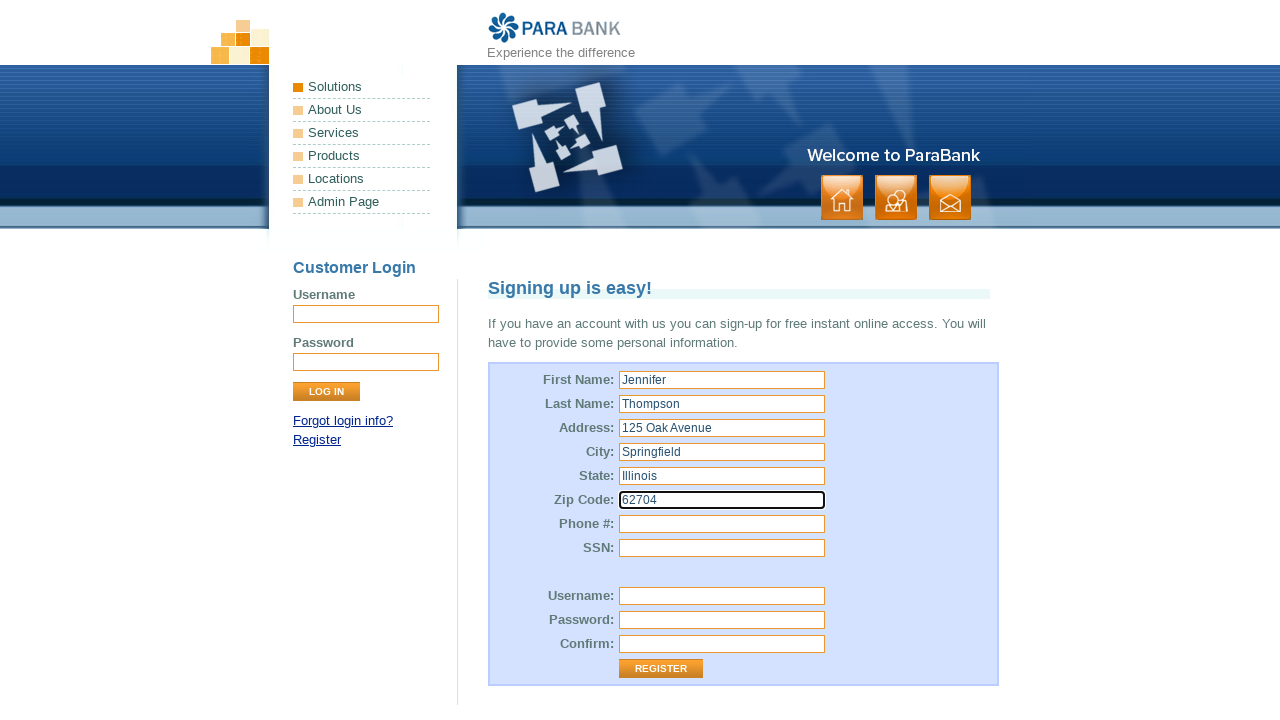

Filled phone number field with '5559384721' on #customer\.phoneNumber
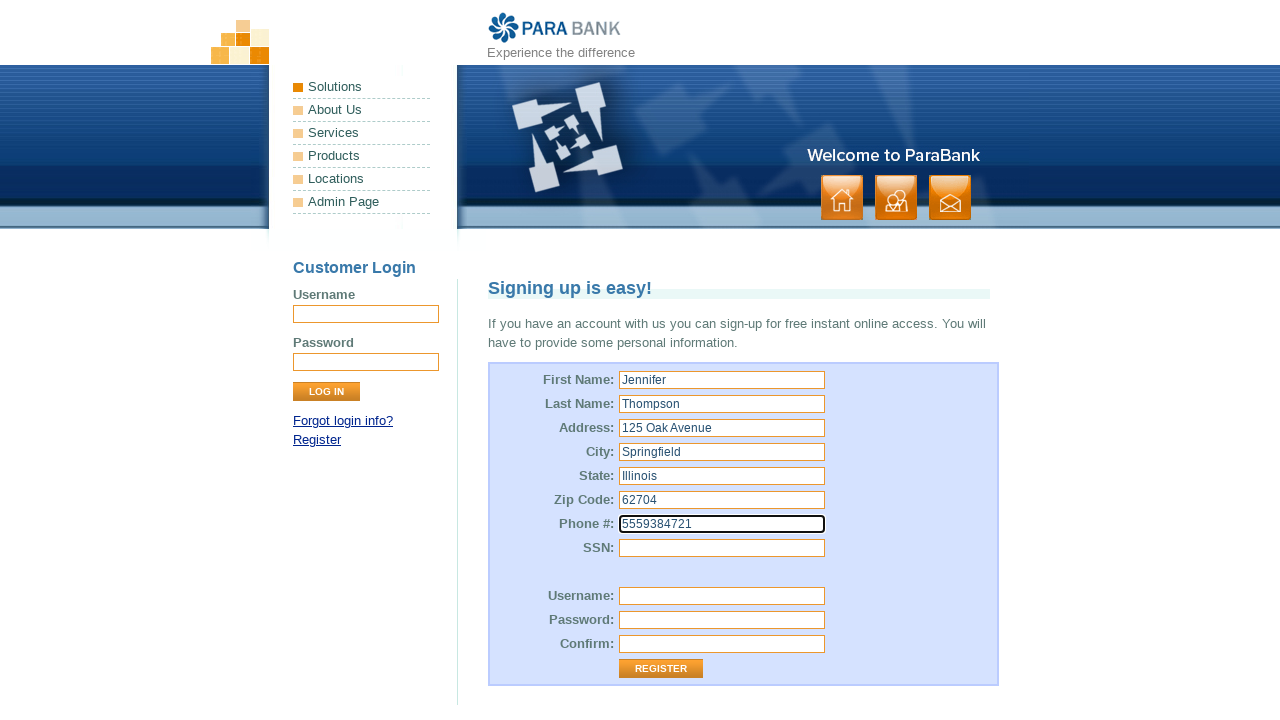

Filled SSN field with '583947261' on #customer\.ssn
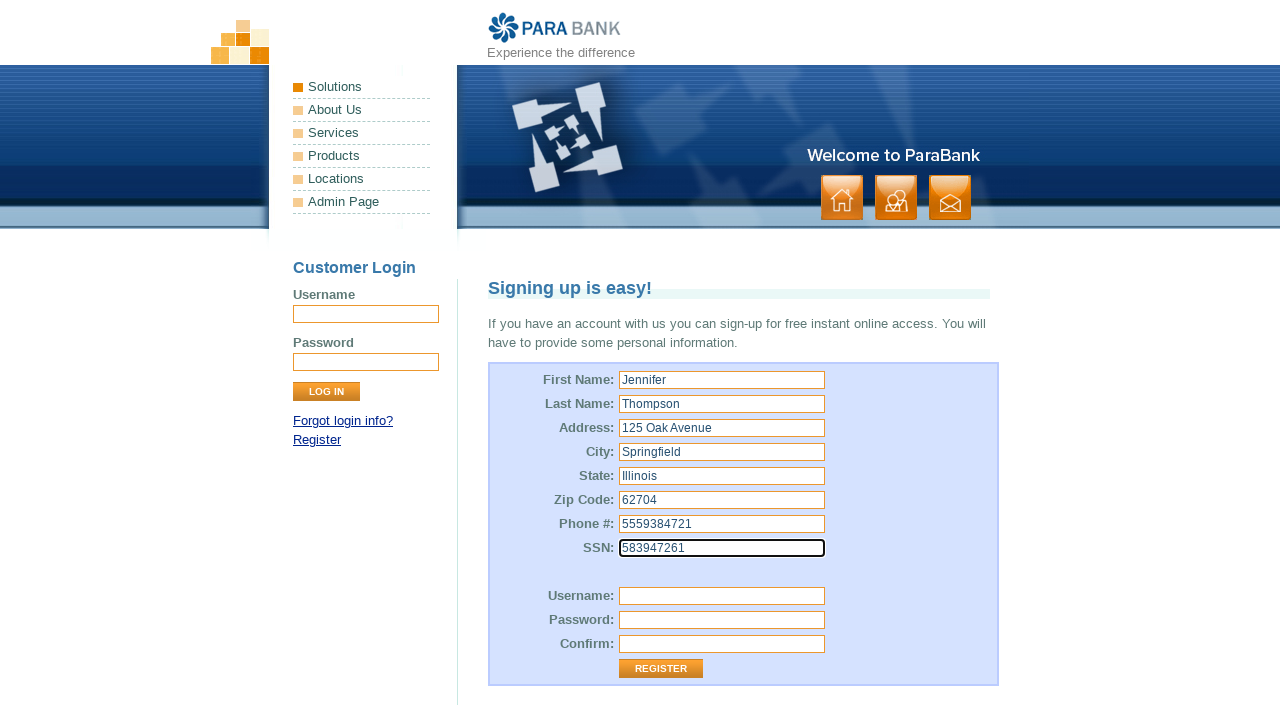

Filled username field with 'jthompson847' on #customer\.username
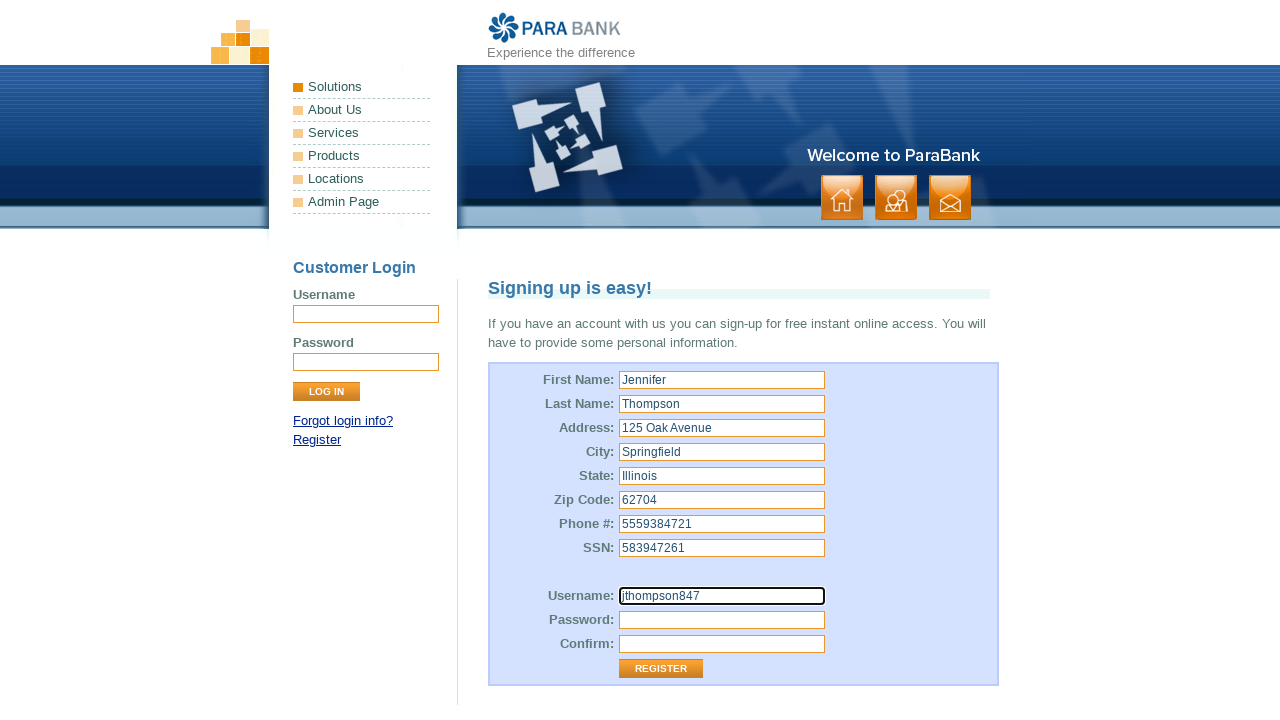

Filled password field with 'SecurePass123' on #customer\.password
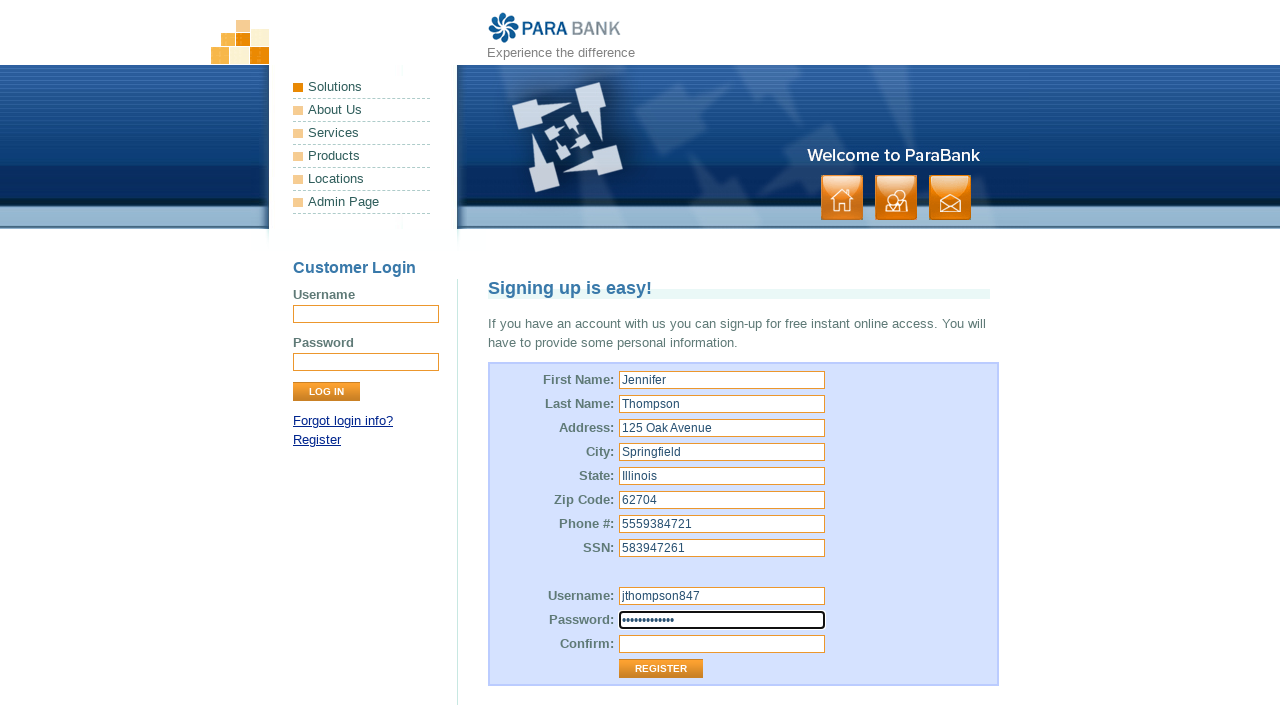

Filled repeated password field with 'SecurePass123' on #repeatedPassword
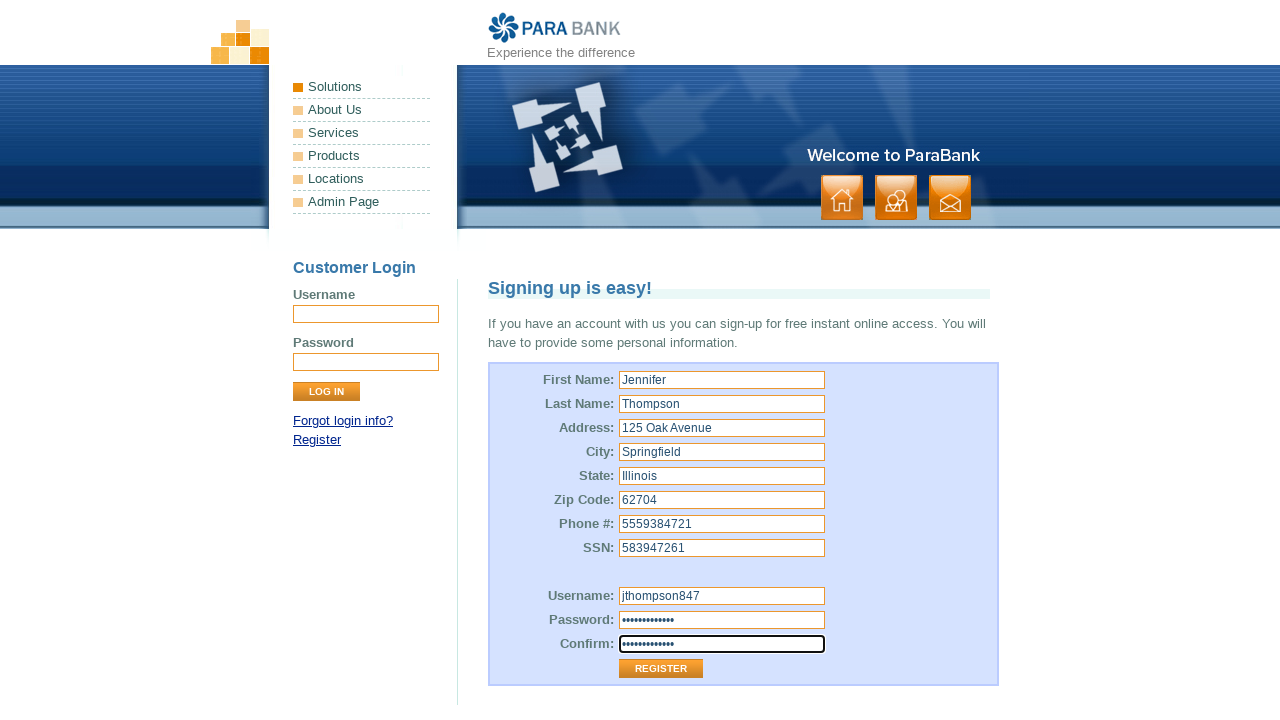

Clicked Register button to submit the registration form at (661, 669) on input[value="Register"]
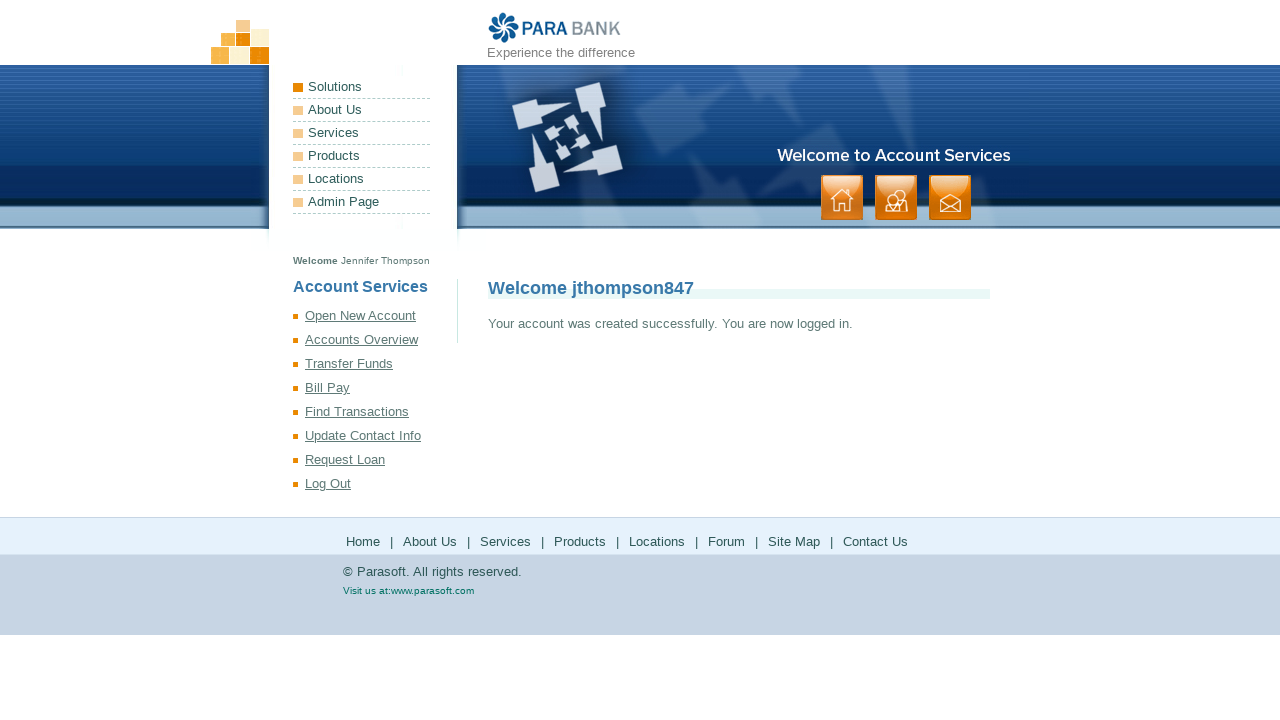

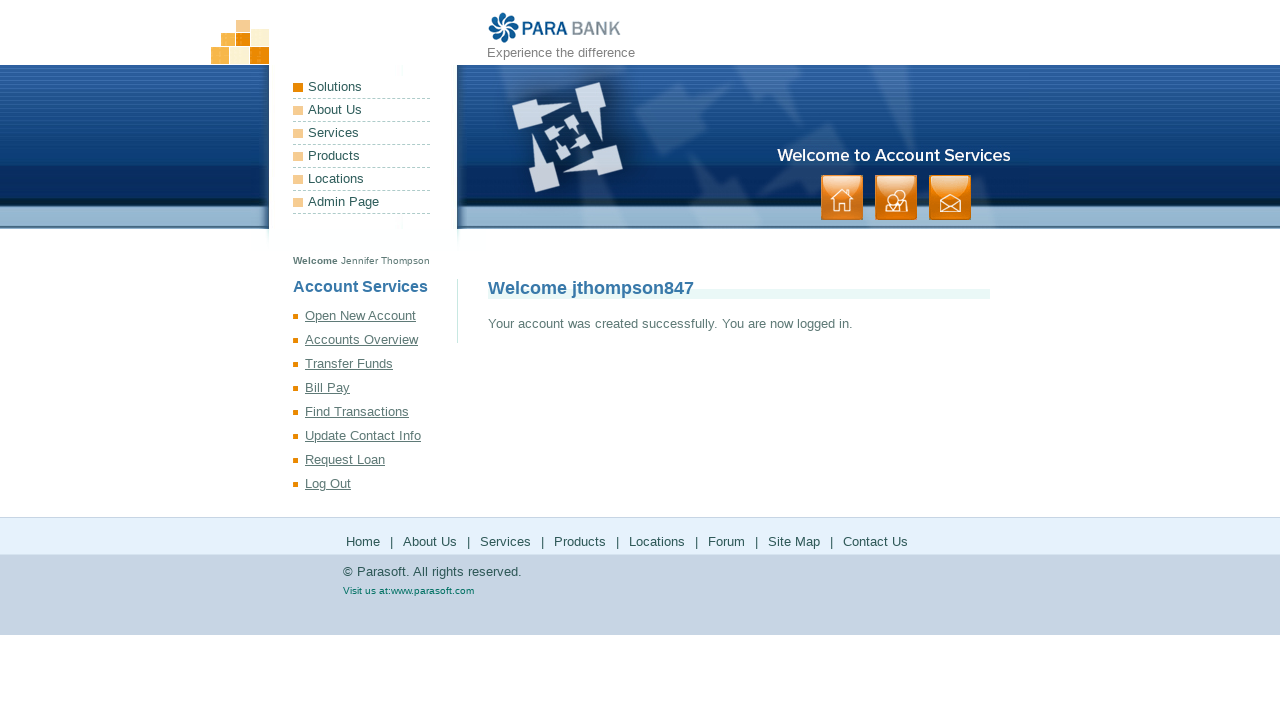